Tests dynamic dropdown selection on a flight booking practice page by selecting origin city (Bangalore) and destination city (Chennai) from dropdown menus

Starting URL: https://rahulshettyacademy.com/dropdownsPractise/

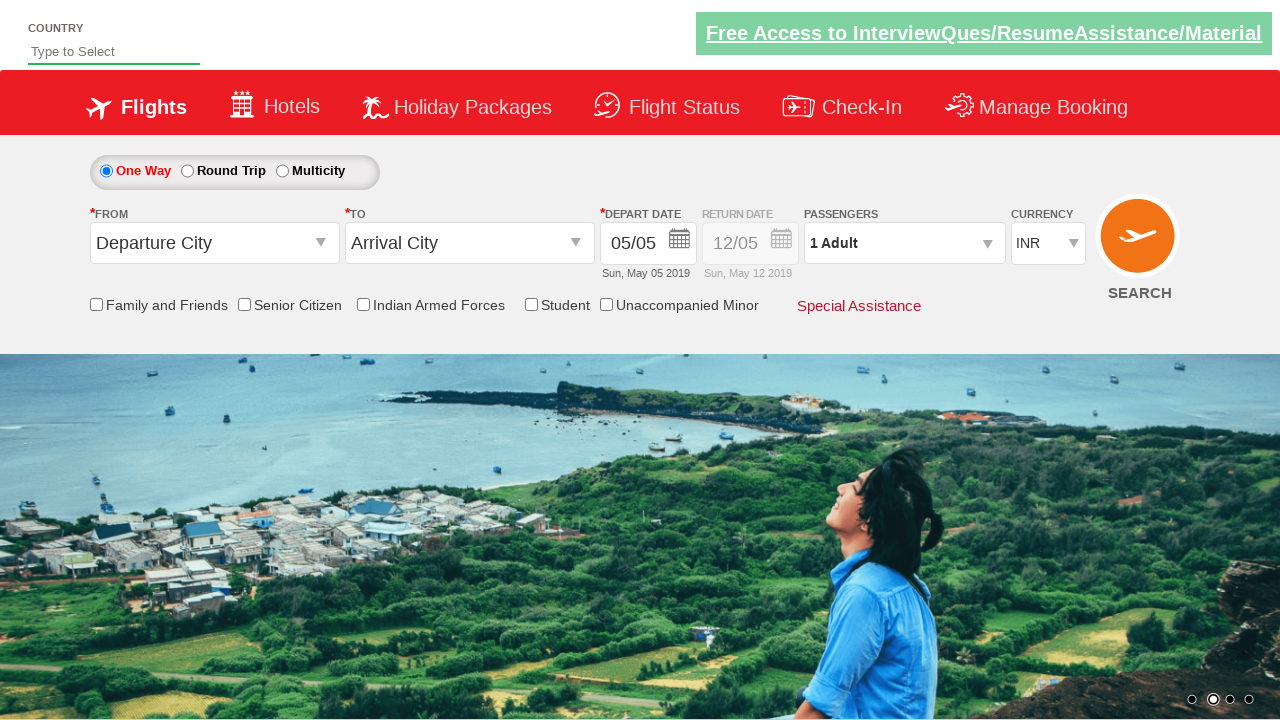

Clicked origin station dropdown to open it at (214, 243) on #ctl00_mainContent_ddl_originStation1_CTXT
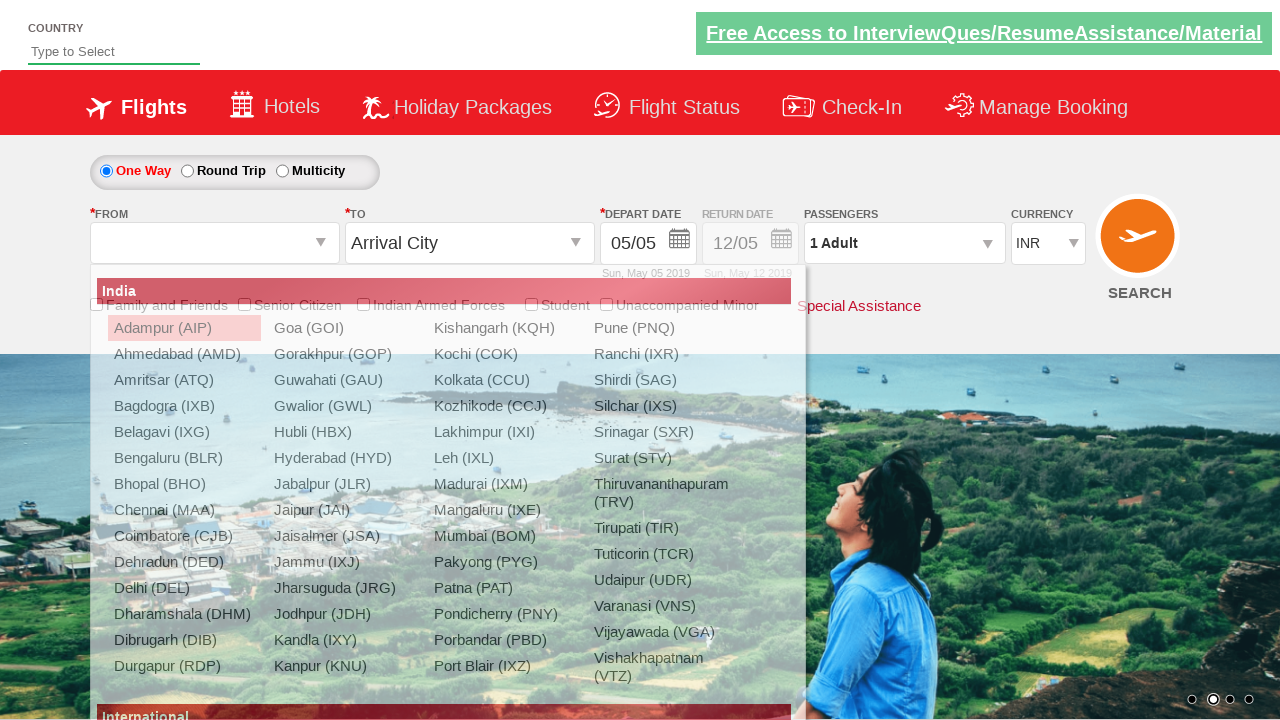

Selected Bangalore (BLR) as origin city at (184, 458) on a[value='BLR']
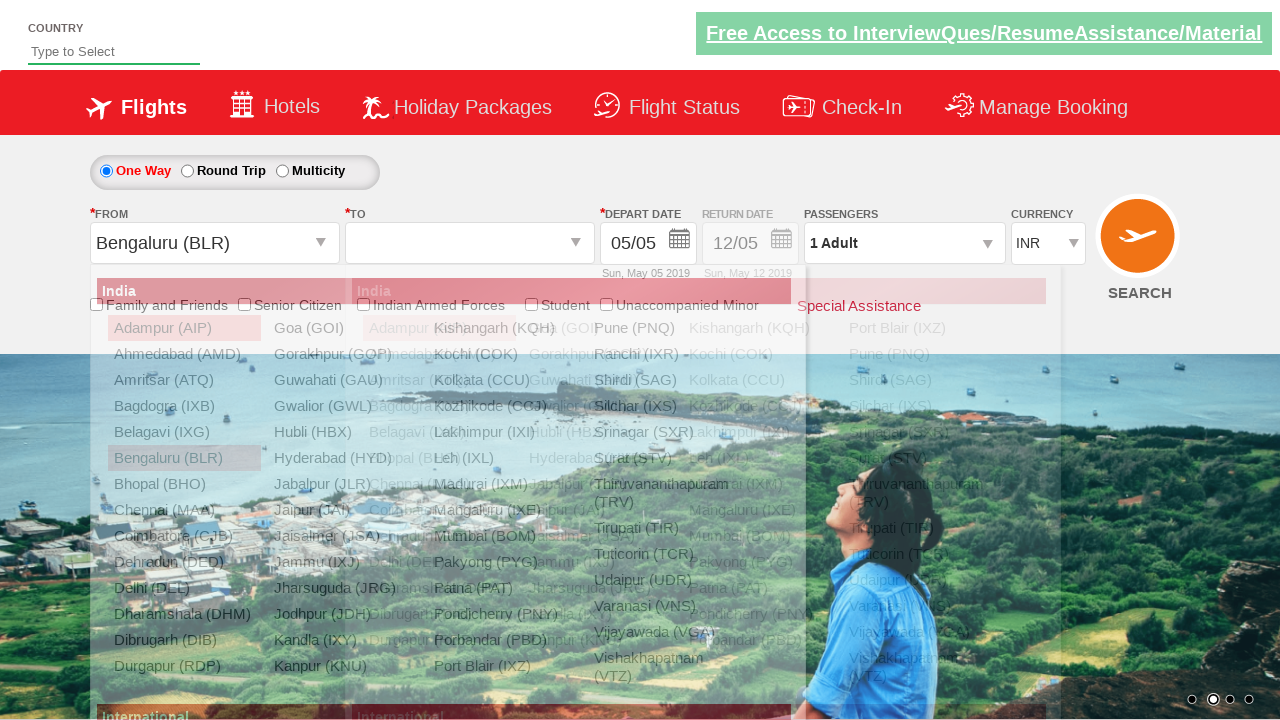

Waited for destination dropdown to be ready
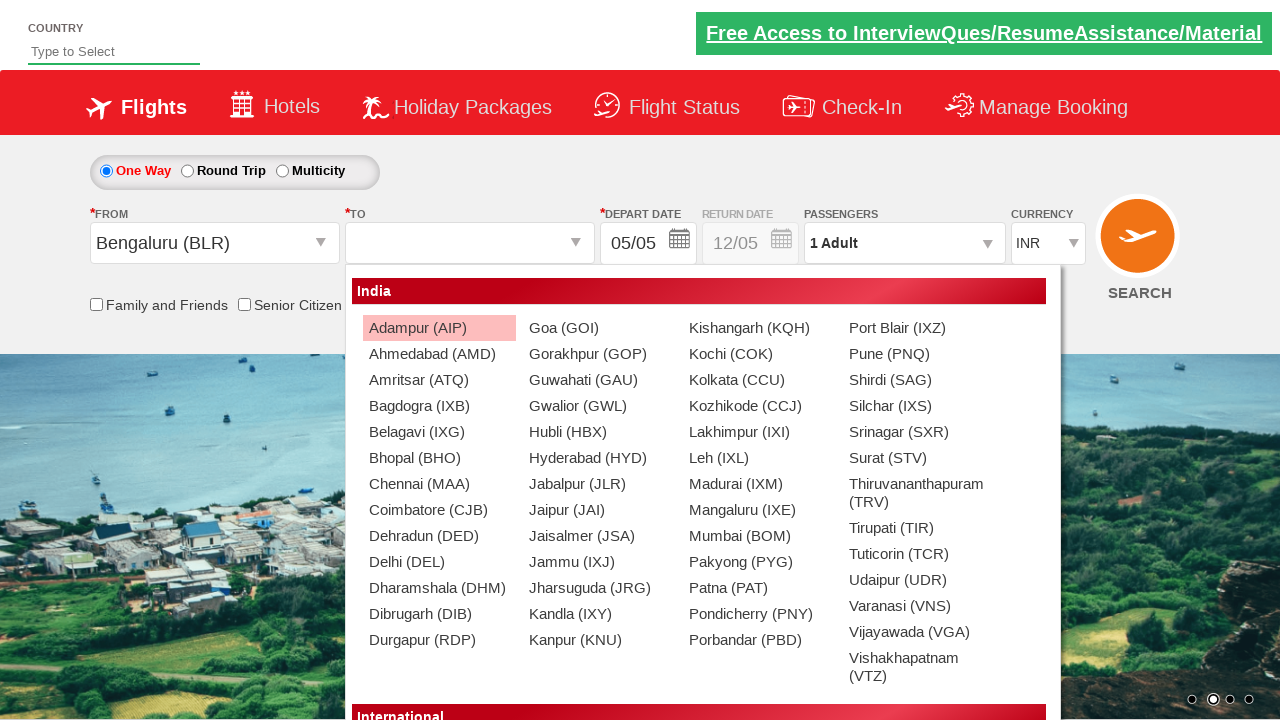

Selected Chennai (MAA) as destination city at (439, 484) on #ctl00_mainContent_ddl_destinationStation1_CTNR a[value='MAA']
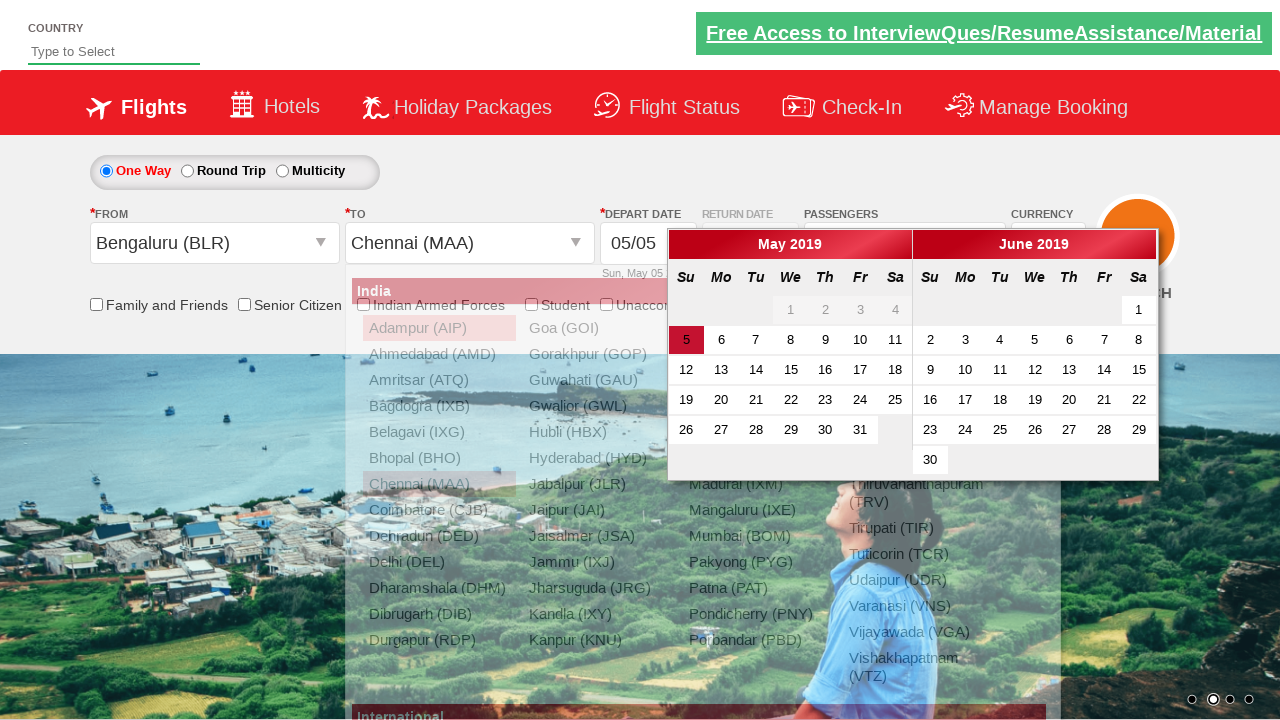

Waited for destination selection to complete
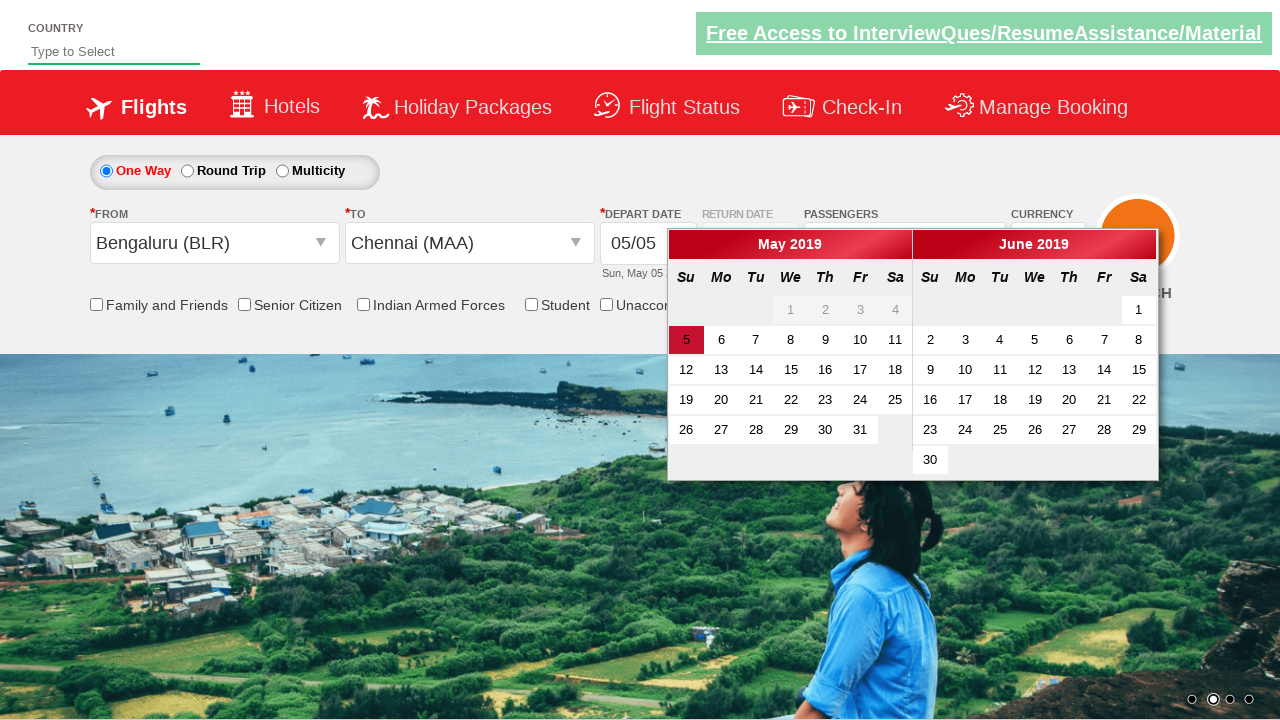

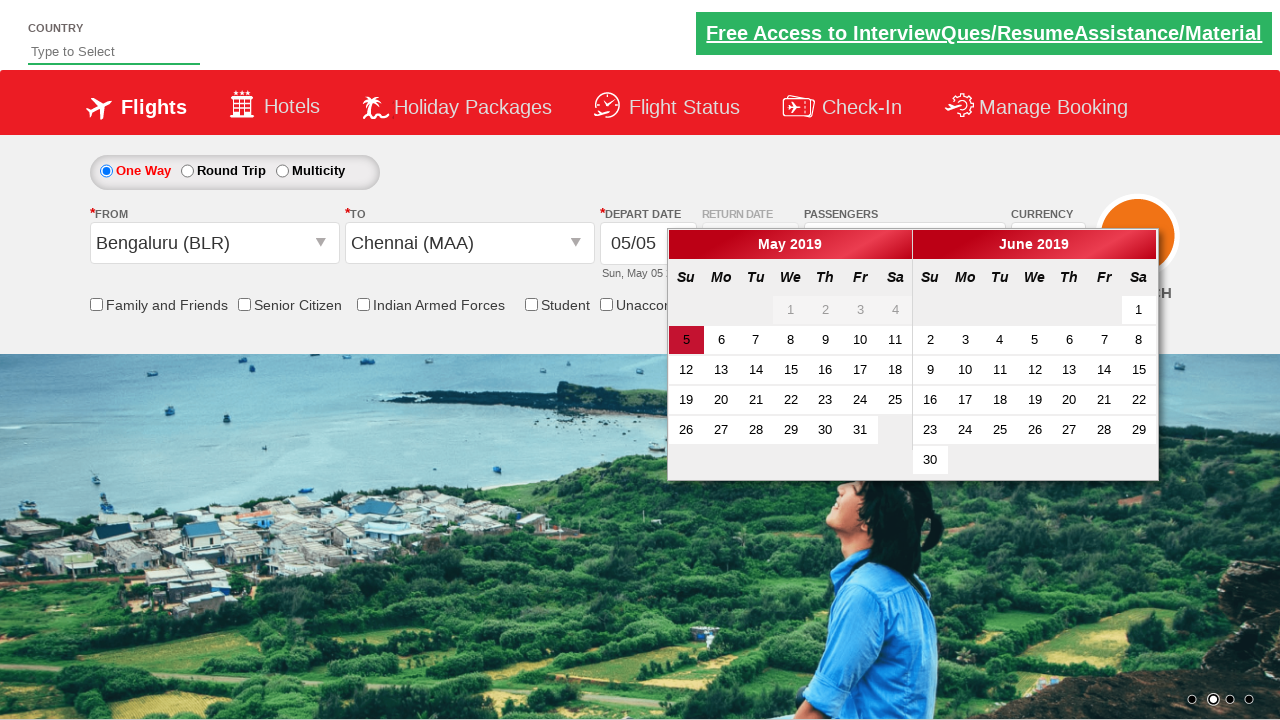